Tests link navigation by clicking on a Kids link

Starting URL: https://demoapps.qspiders.com/ui/link?sublist=0

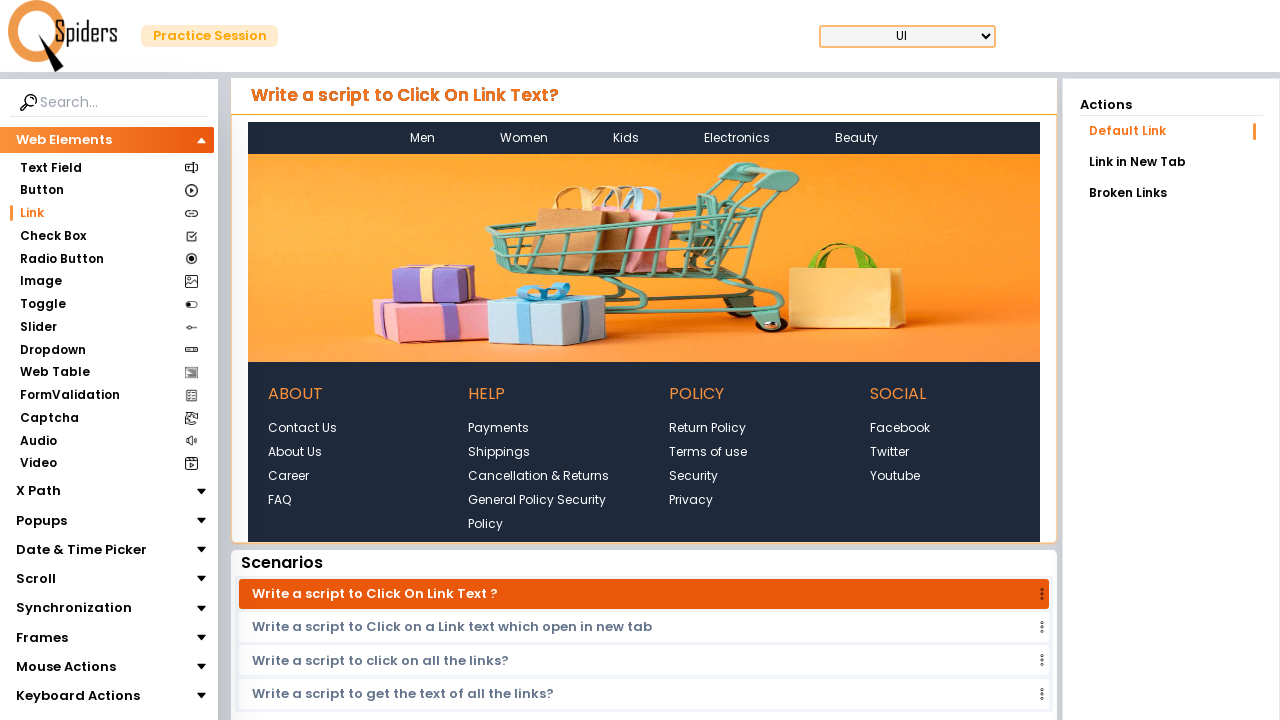

Clicked on Kids link at (626, 137) on internal:role=link[name="Kids"i]
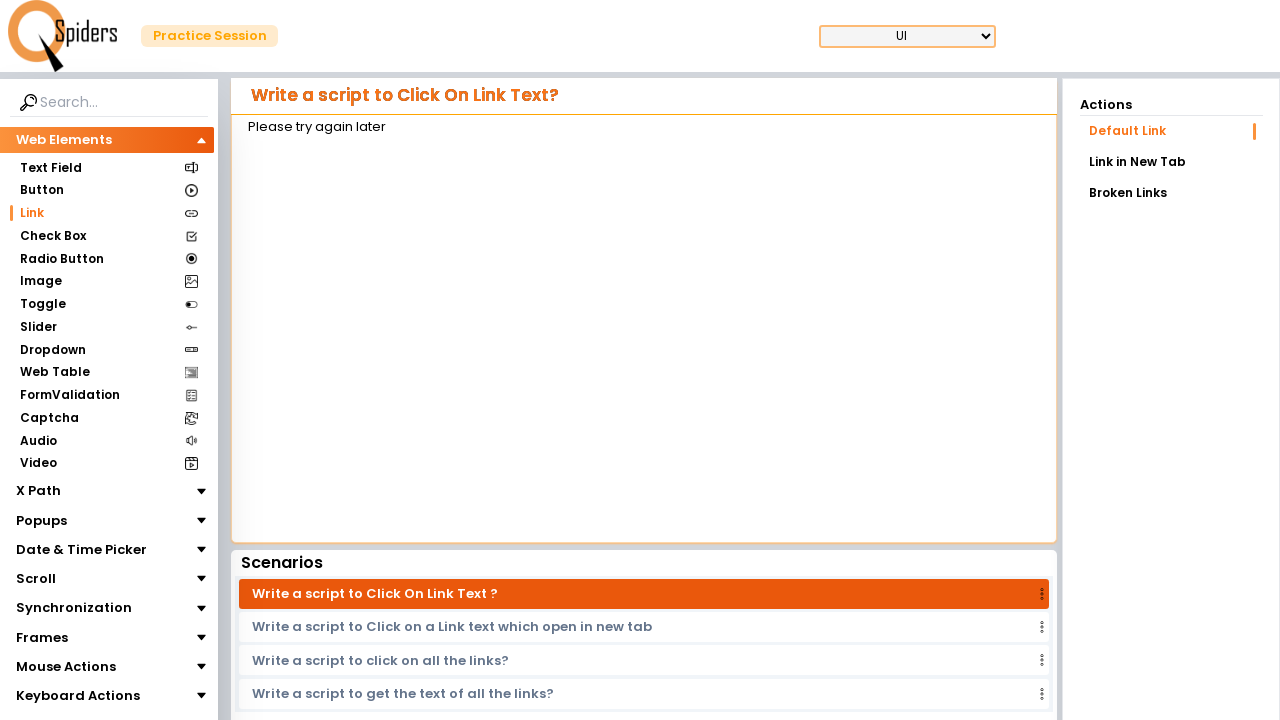

Waited 1000ms for navigation to complete
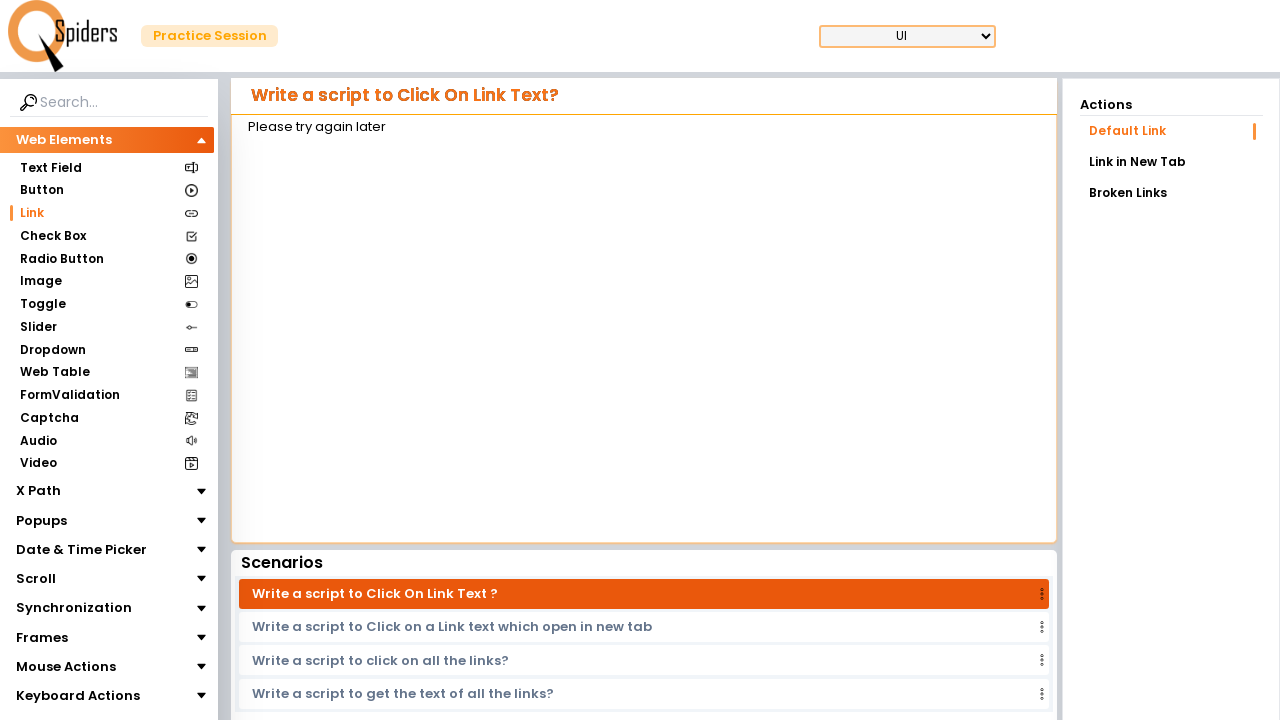

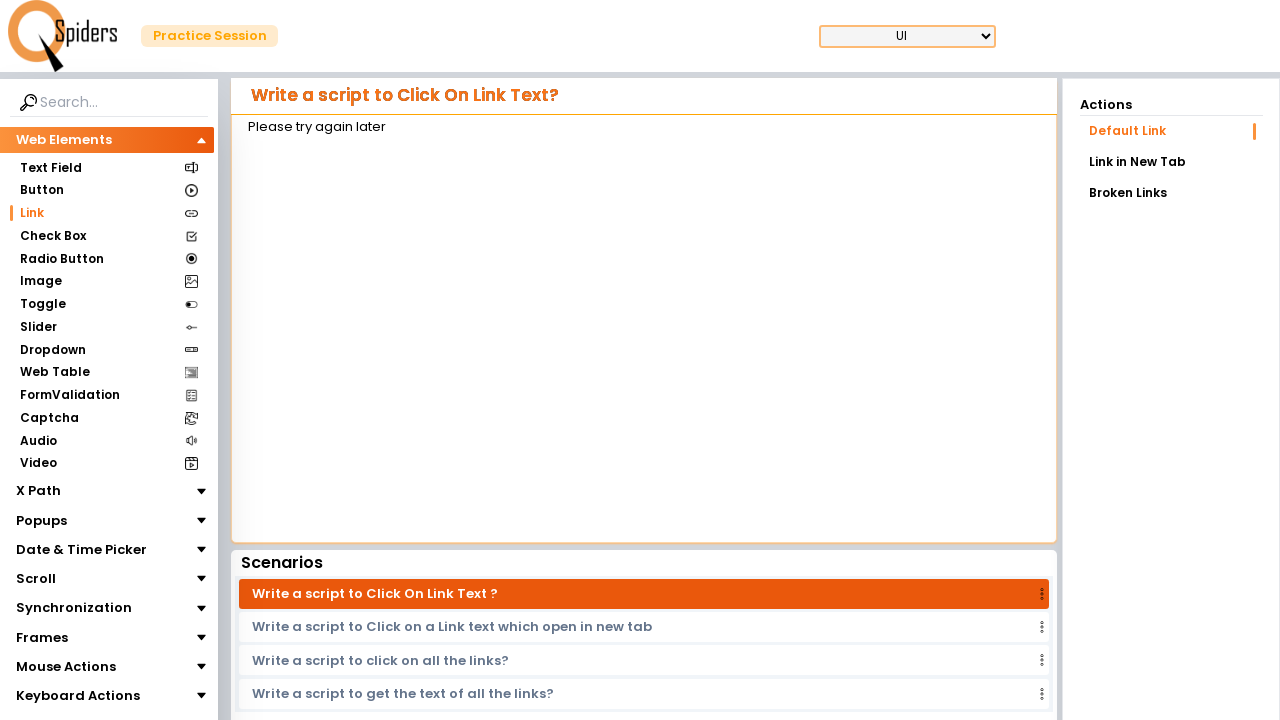